Simply navigates to the Itaú bank homepage and verifies it loads successfully

Starting URL: https://www.itau.com.br/

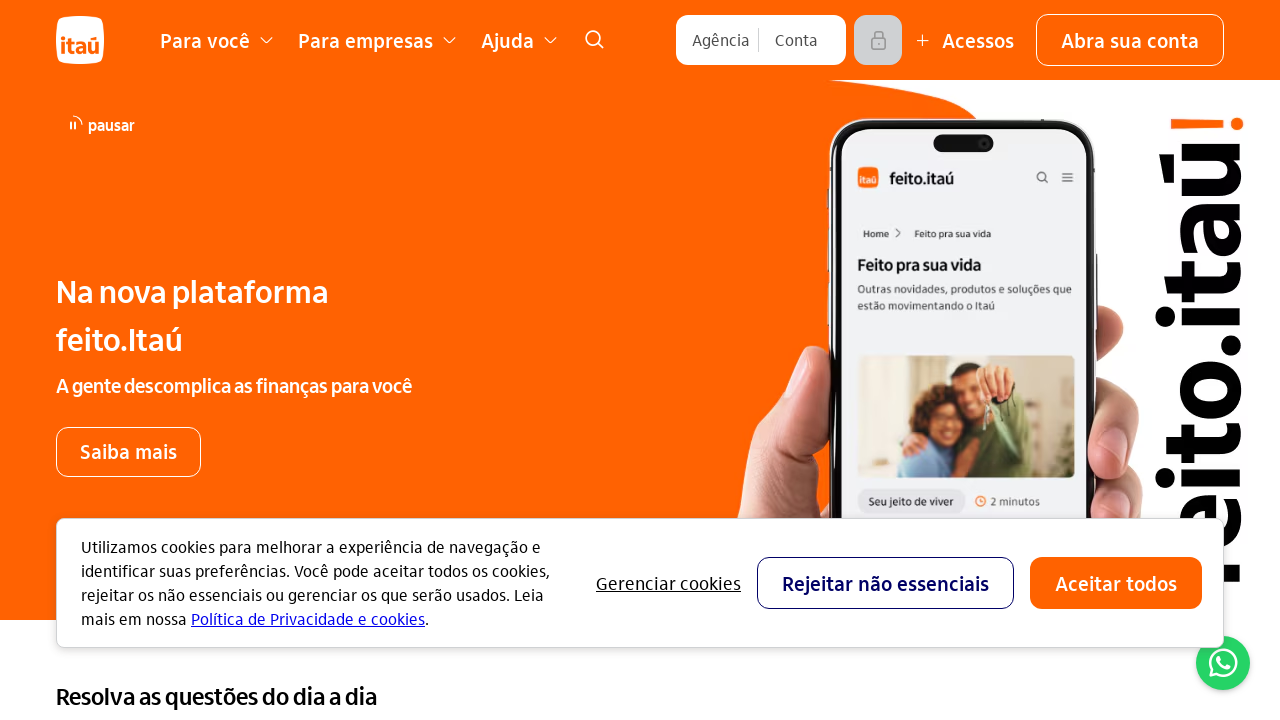

Waited for DOM content to load on Itaú homepage
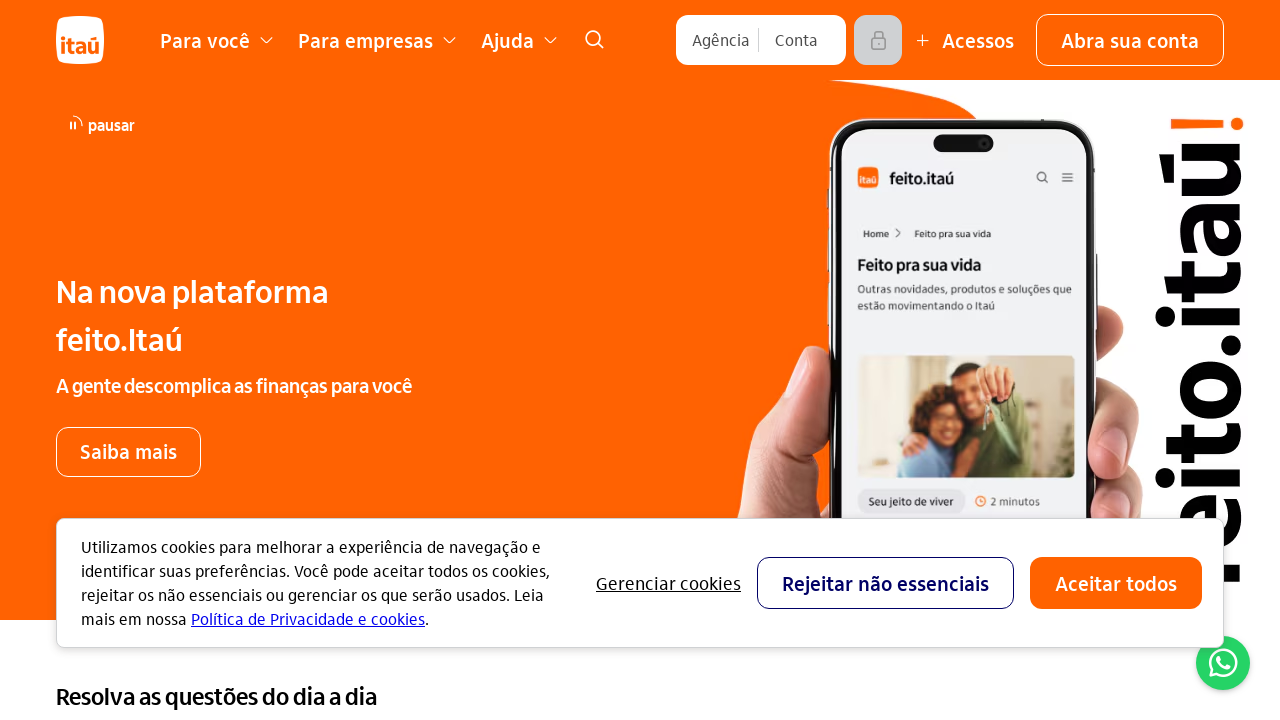

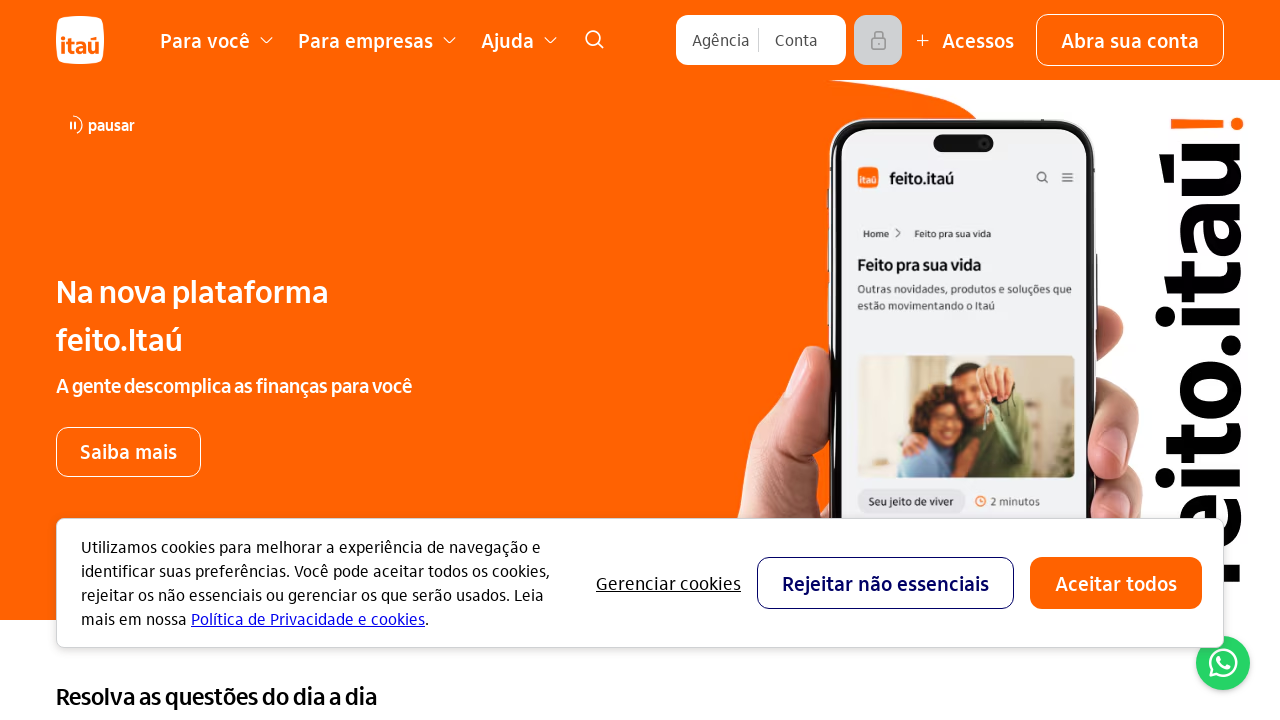